Tests a loading images page by waiting for the "Done!" text to appear, then verifying that at least 3 images have loaded on the page

Starting URL: https://bonigarcia.dev/selenium-webdriver-java/loading-images.html

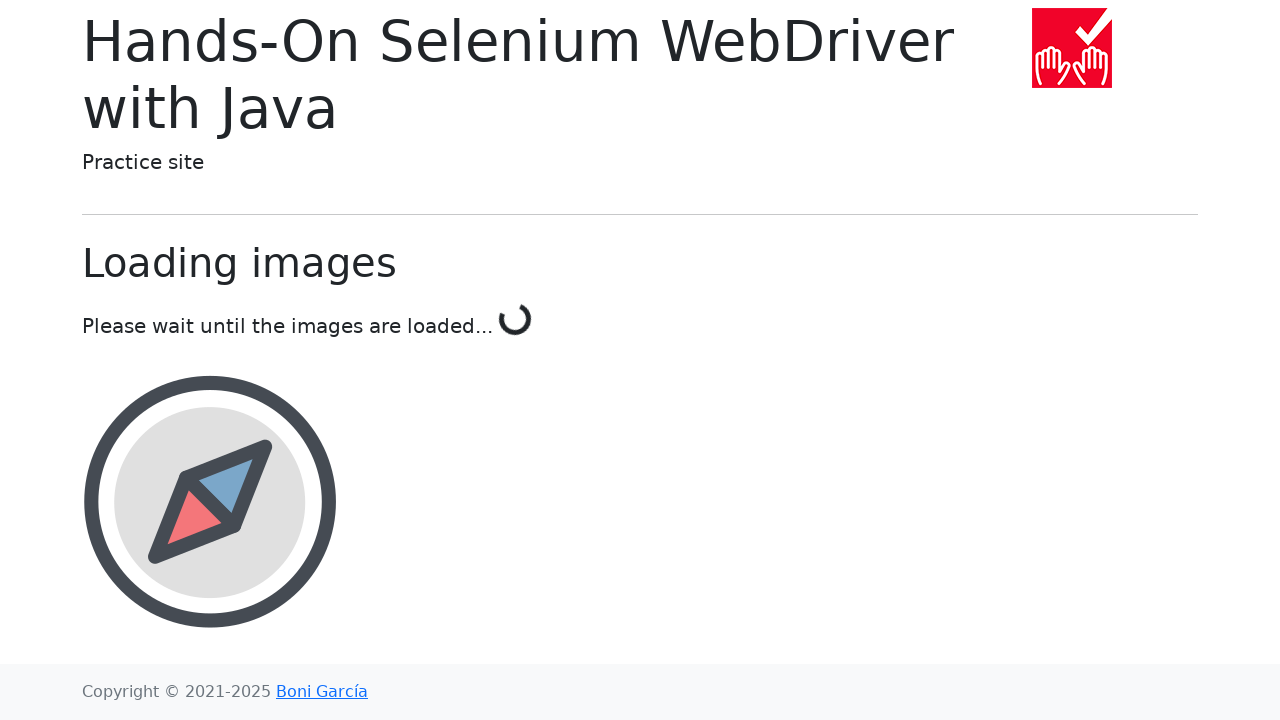

Navigated to loading images test page
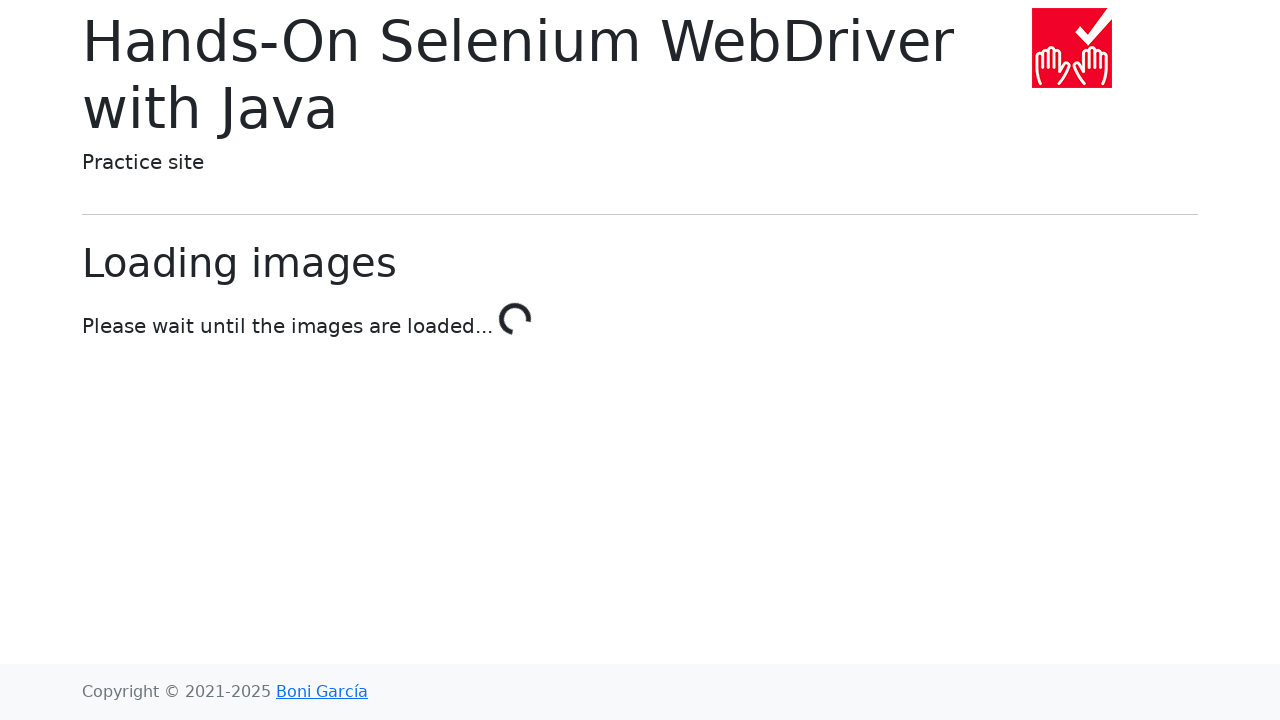

Waited for 'Done!' text to appear, indicating images have loaded
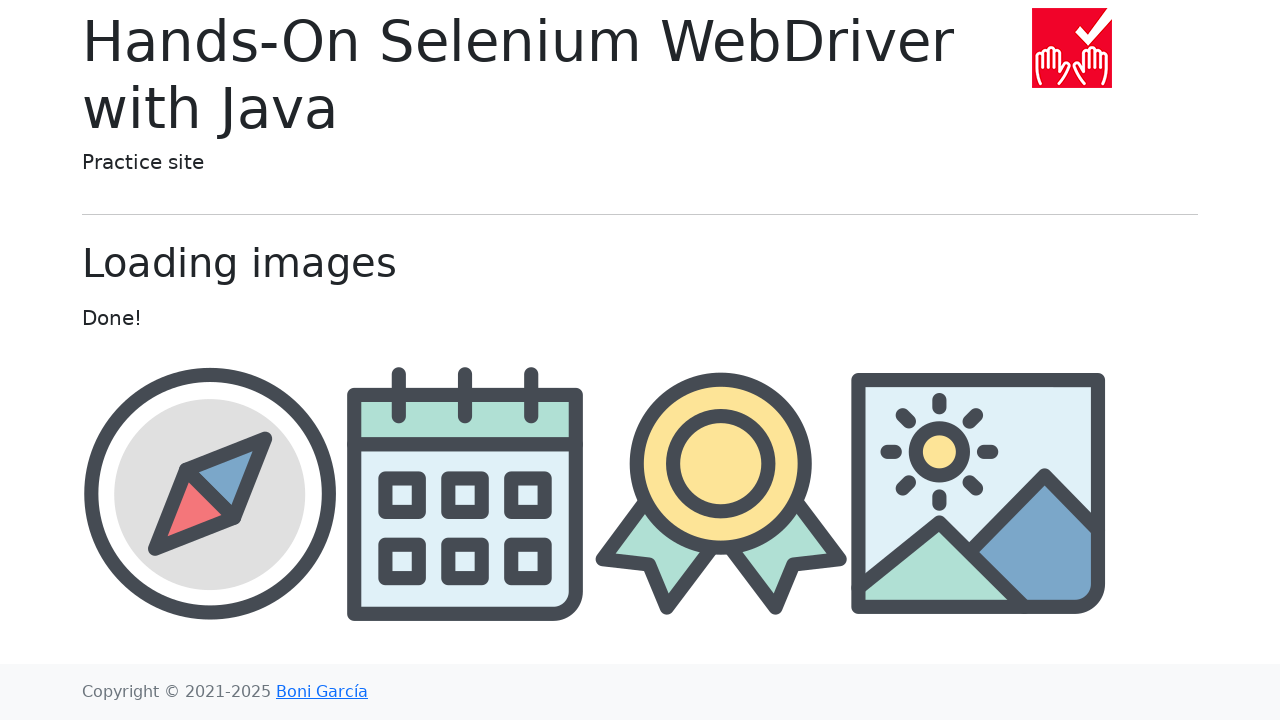

Verified that images are present on the page
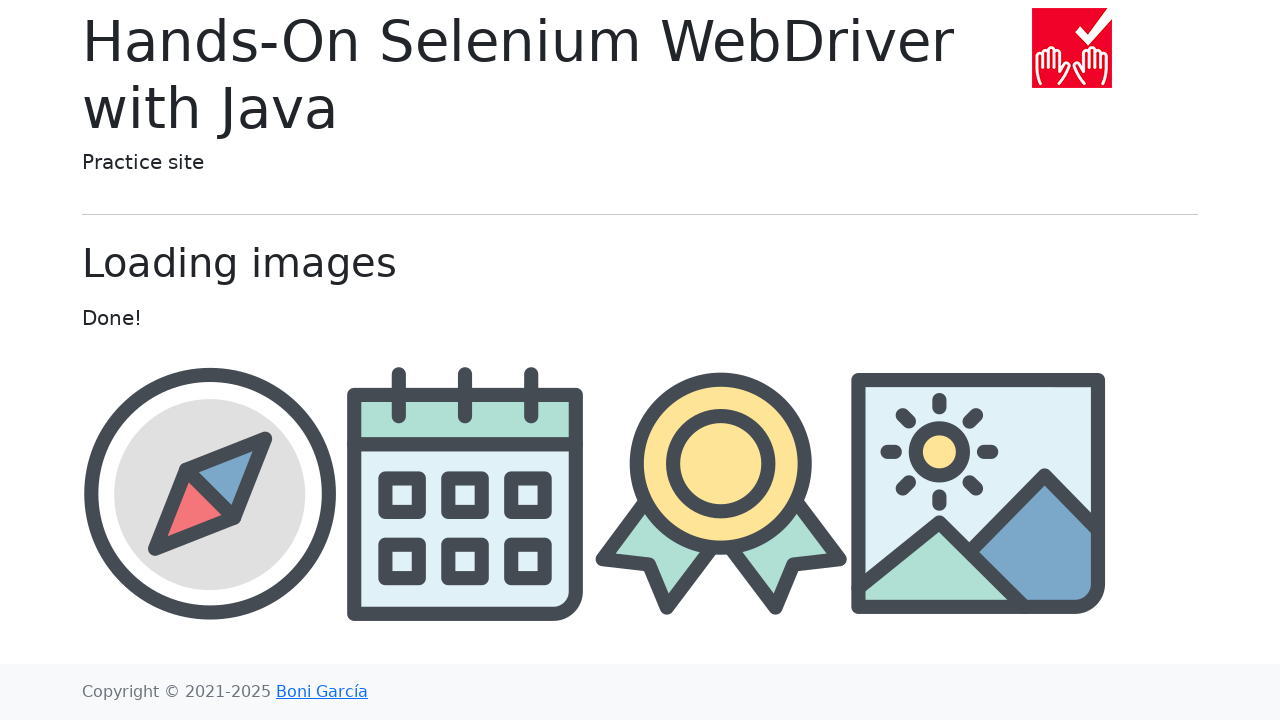

Verified that at least 3 images have loaded
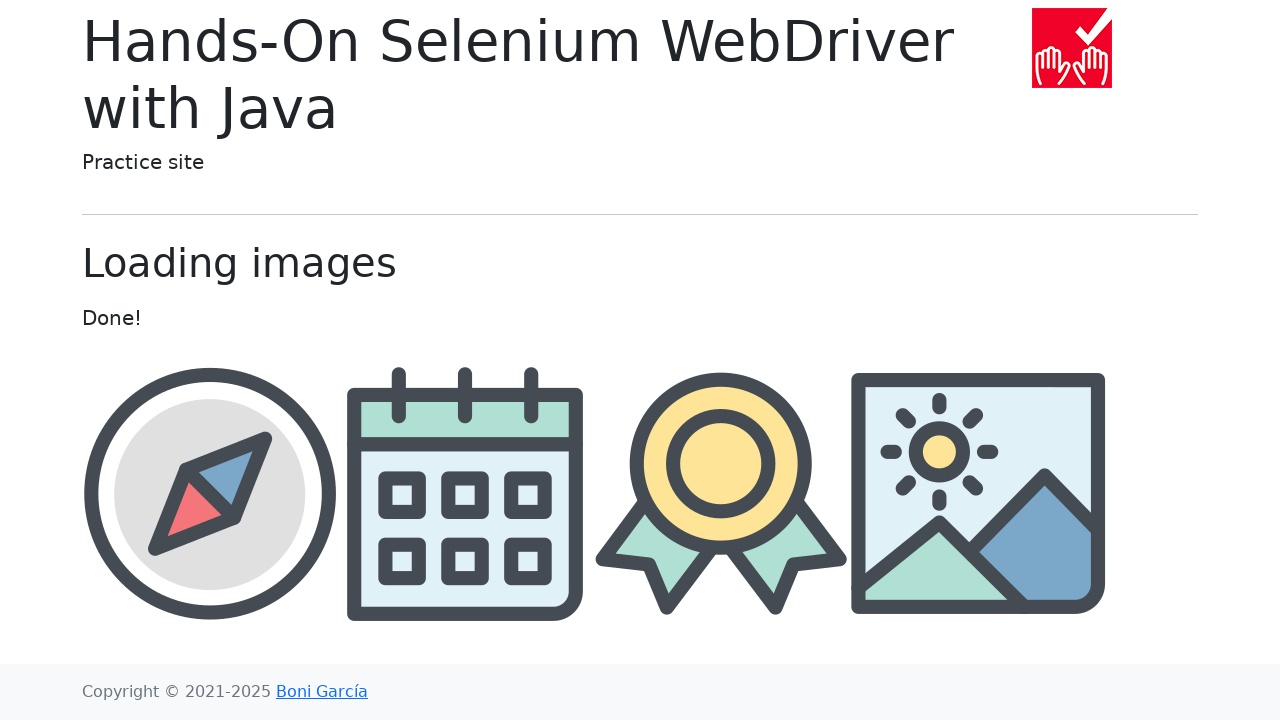

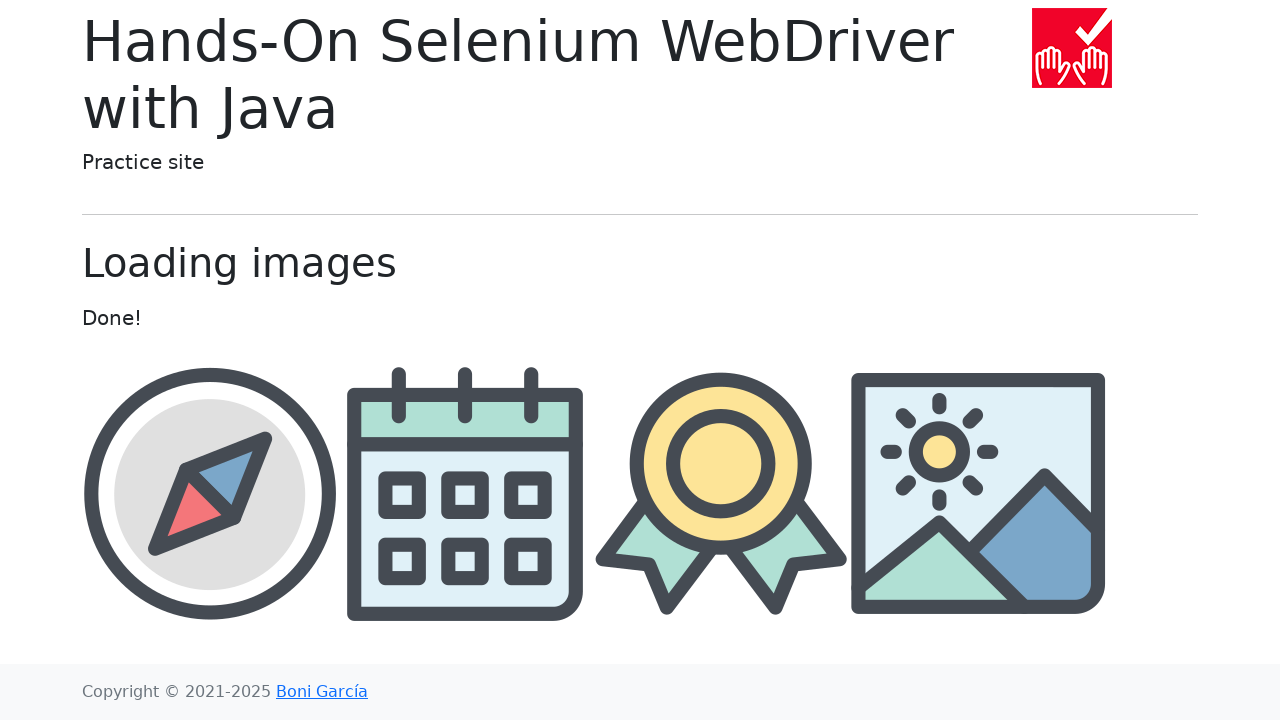